Navigates to OrangeHRM login page and clicks on the "OrangeHRM, Inc" link, which opens a new tab/window to the company website.

Starting URL: https://opensource-demo.orangehrmlive.com/web/index.php/auth/login

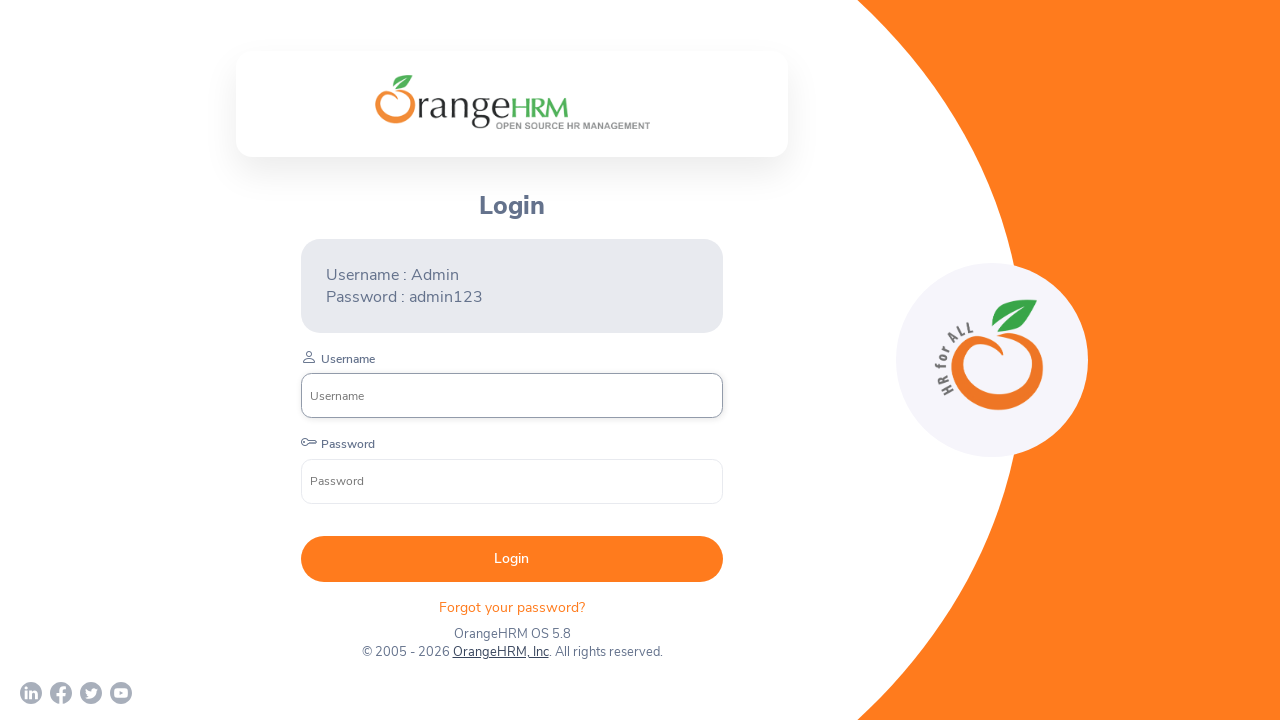

Navigated to OrangeHRM login page
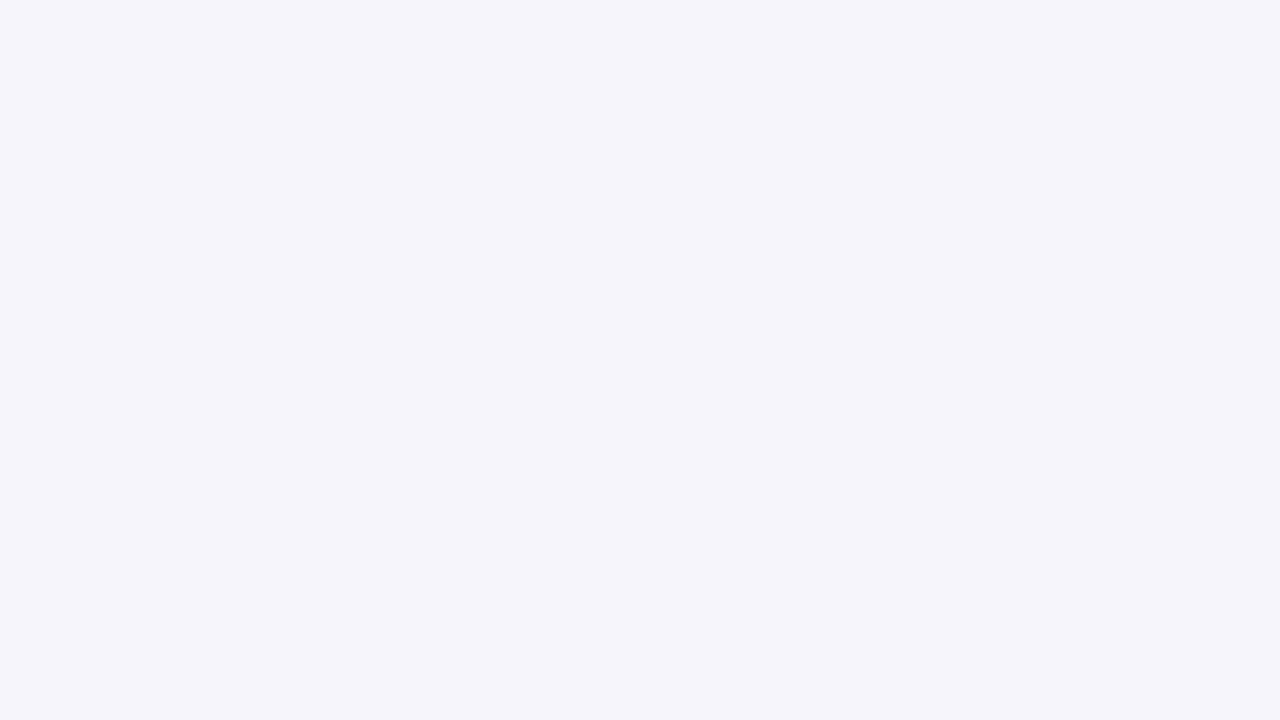

Clicked on the 'OrangeHRM, Inc' link at (500, 654) on a:text('OrangeHRM, Inc')
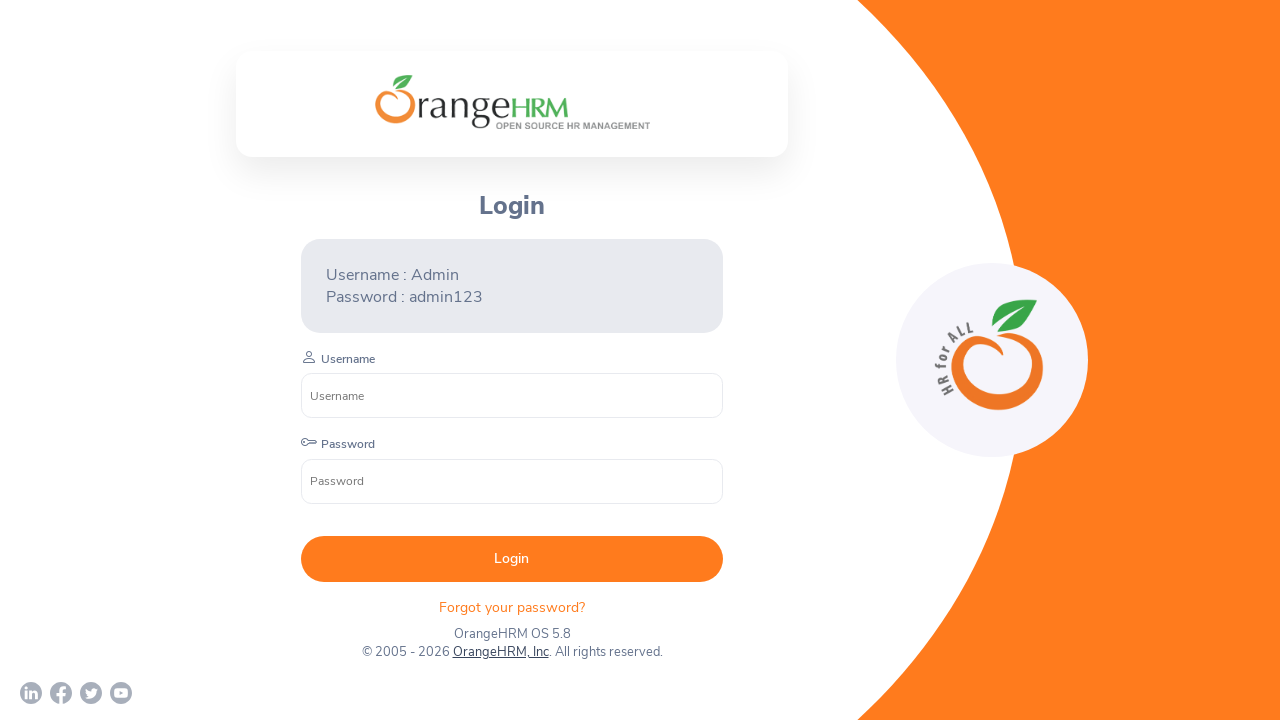

Waited 2 seconds for new page to load
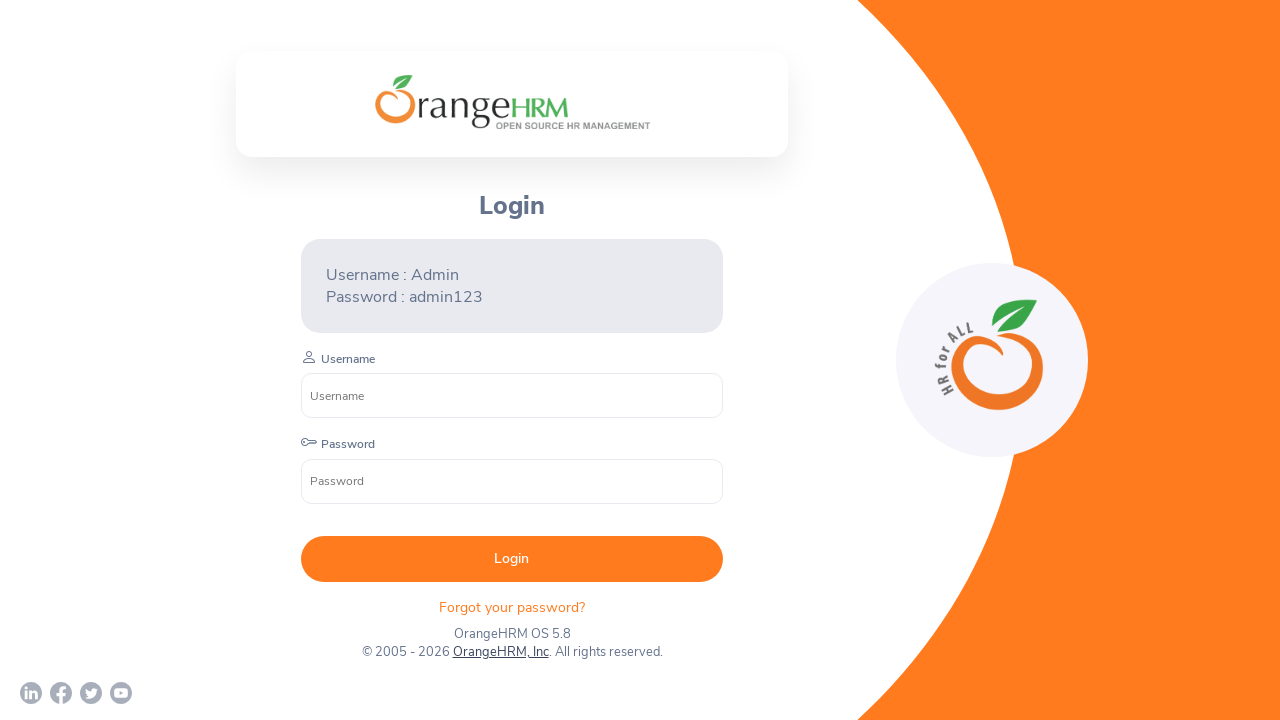

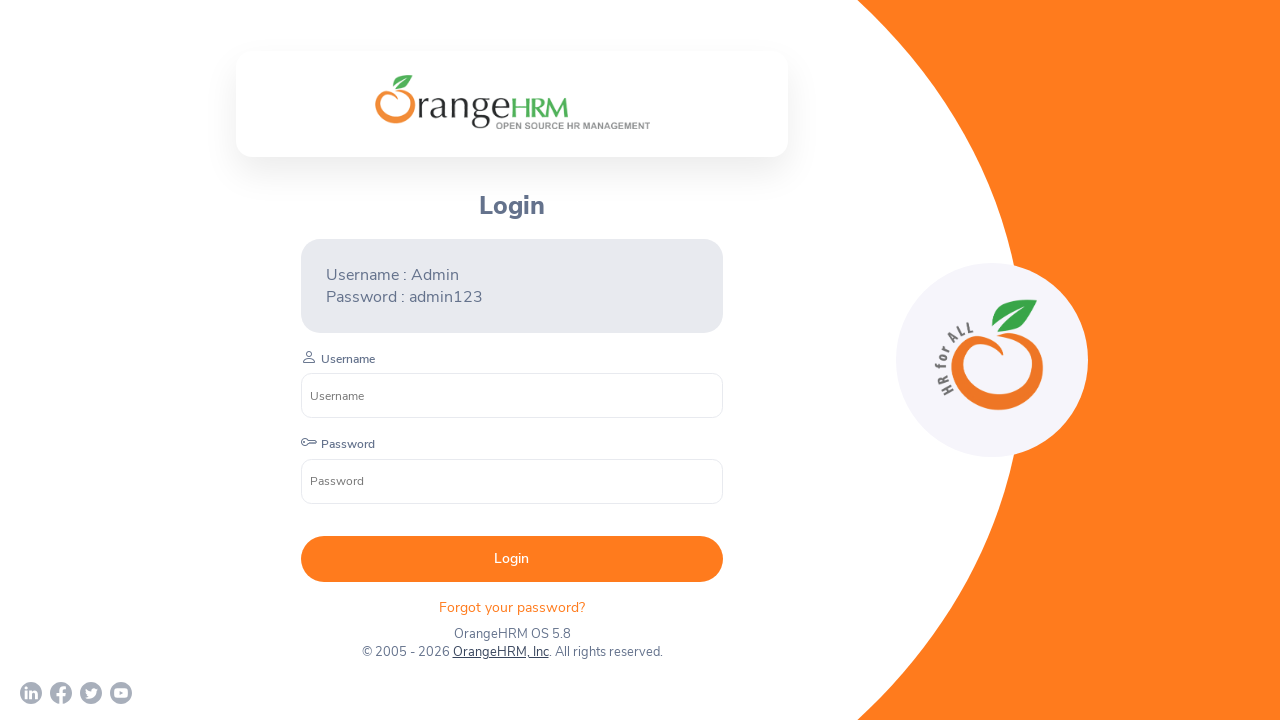